Tests table sorting functionality by clicking on the vegetable name column header and verifies ability to find specific vegetable prices in the sorted table

Starting URL: https://rahulshettyacademy.com/seleniumPractise/#/offers

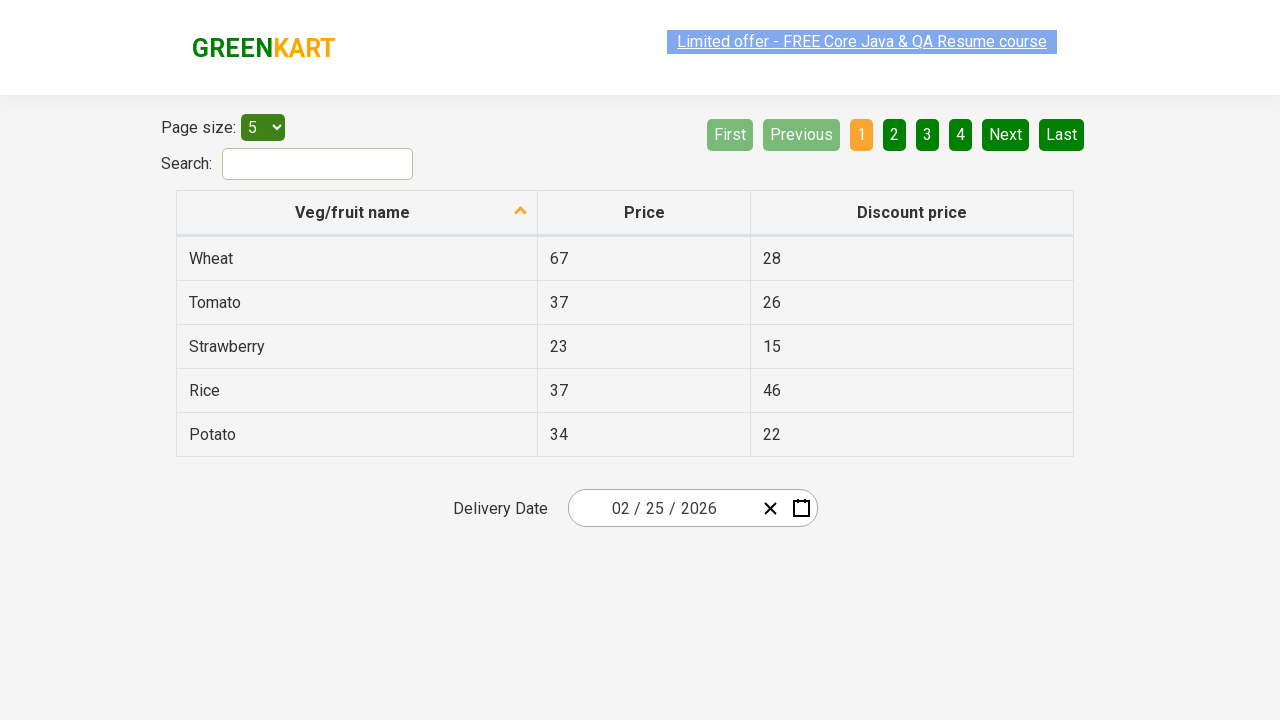

Clicked on 'Veg/fruit name' column header to sort table at (353, 212) on xpath=//span[text()='Veg/fruit name']
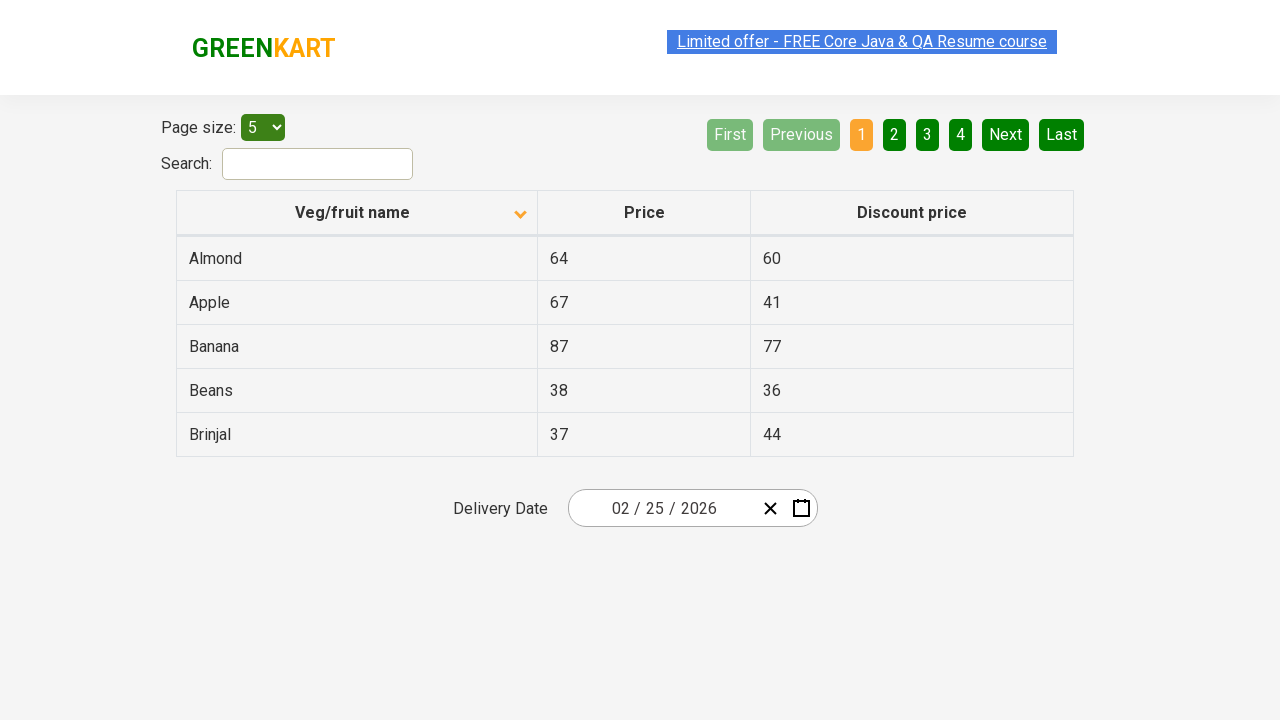

Table with class 'table table-bordered' loaded
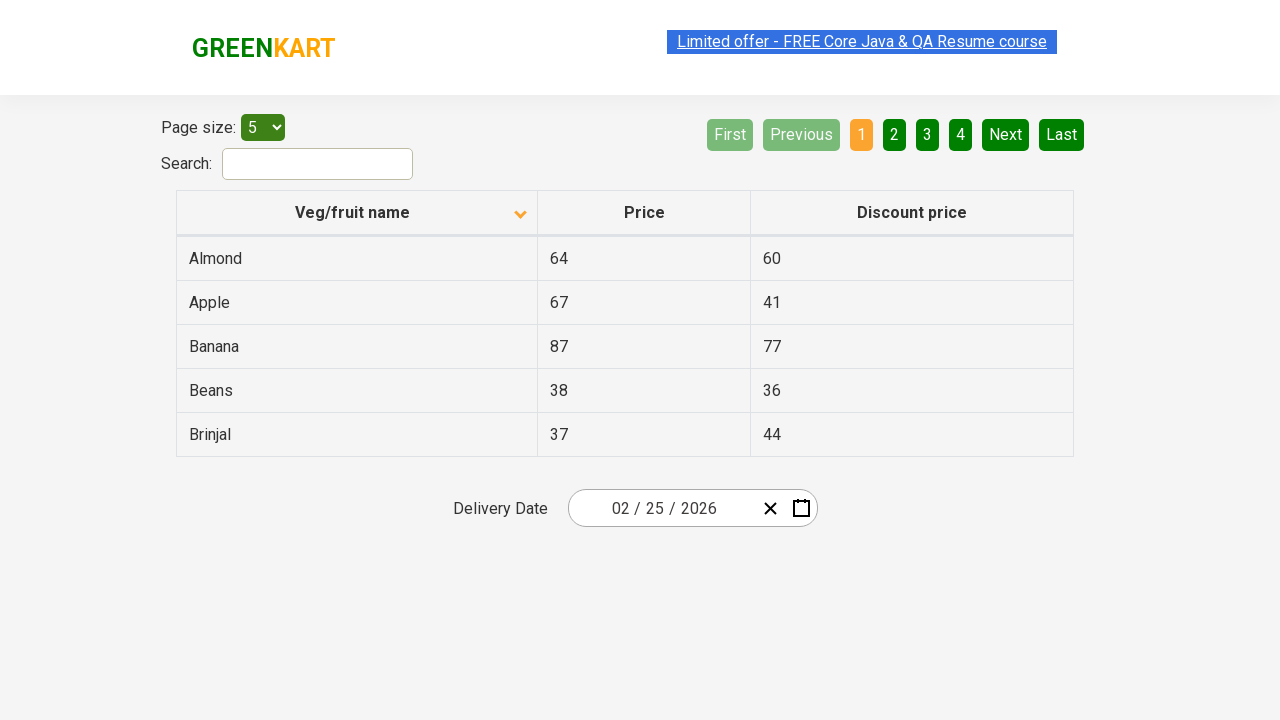

Retrieved all vegetable name cells from sorted table
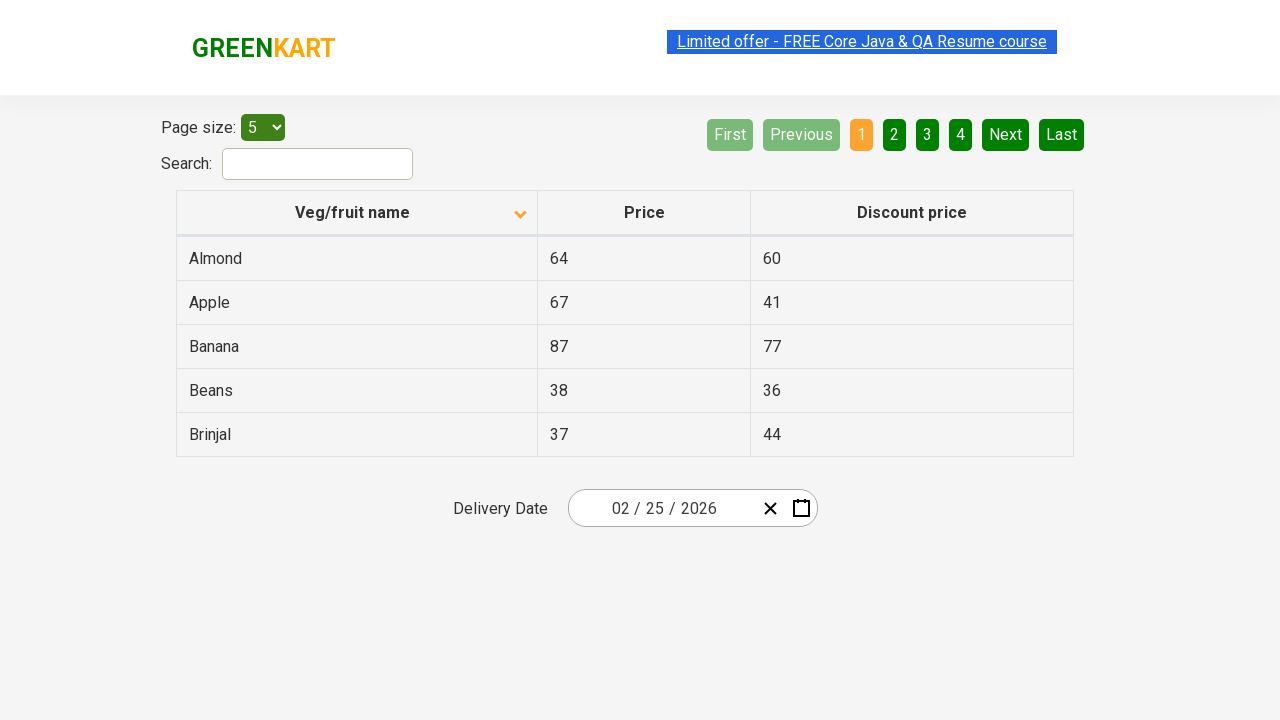

Found Beans in sorted table with price: 38
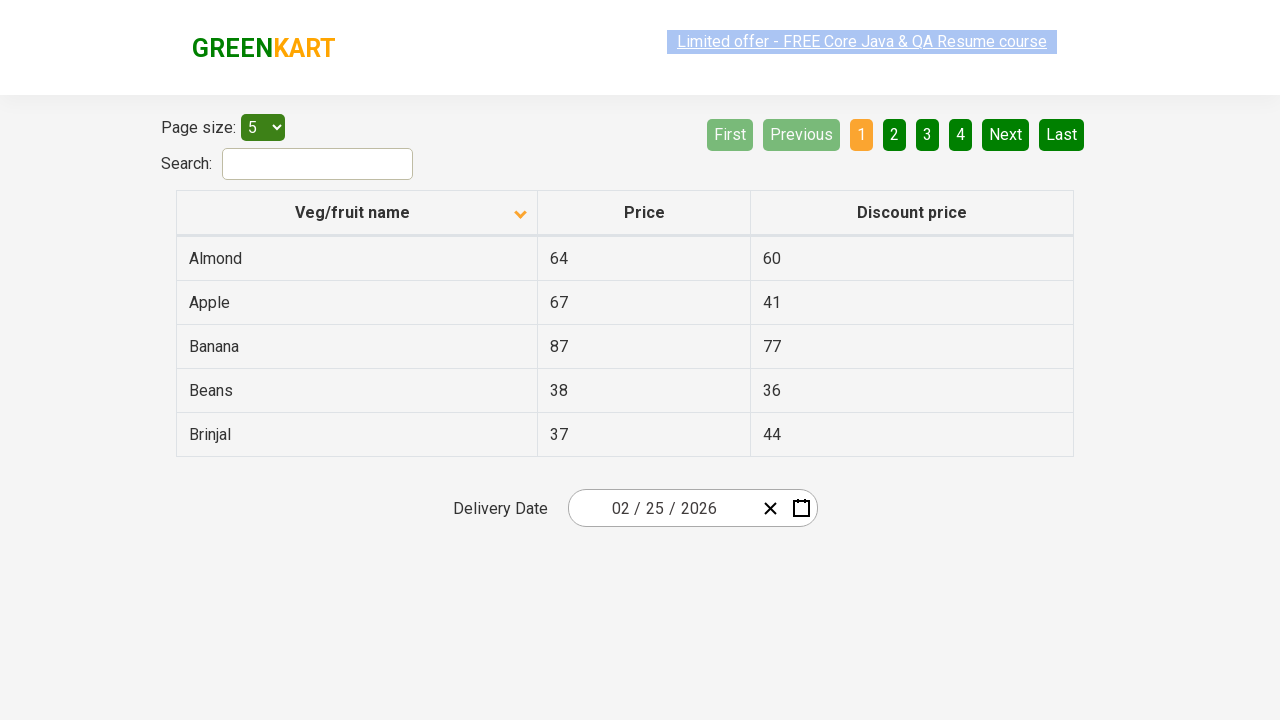

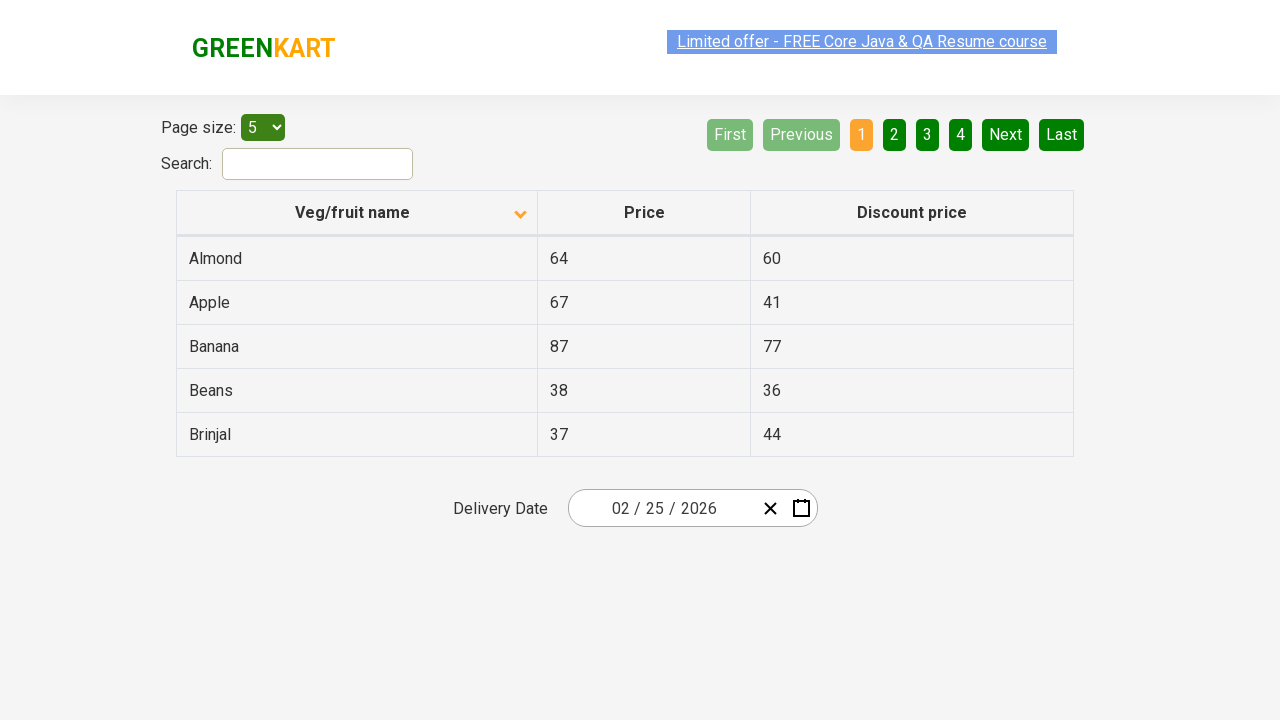